Tests auto-suggestive dropdown functionality by typing a partial query into an autocomplete field and selecting a matching option from the suggestions list.

Starting URL: https://rahulshettyacademy.com/dropdownsPractise/

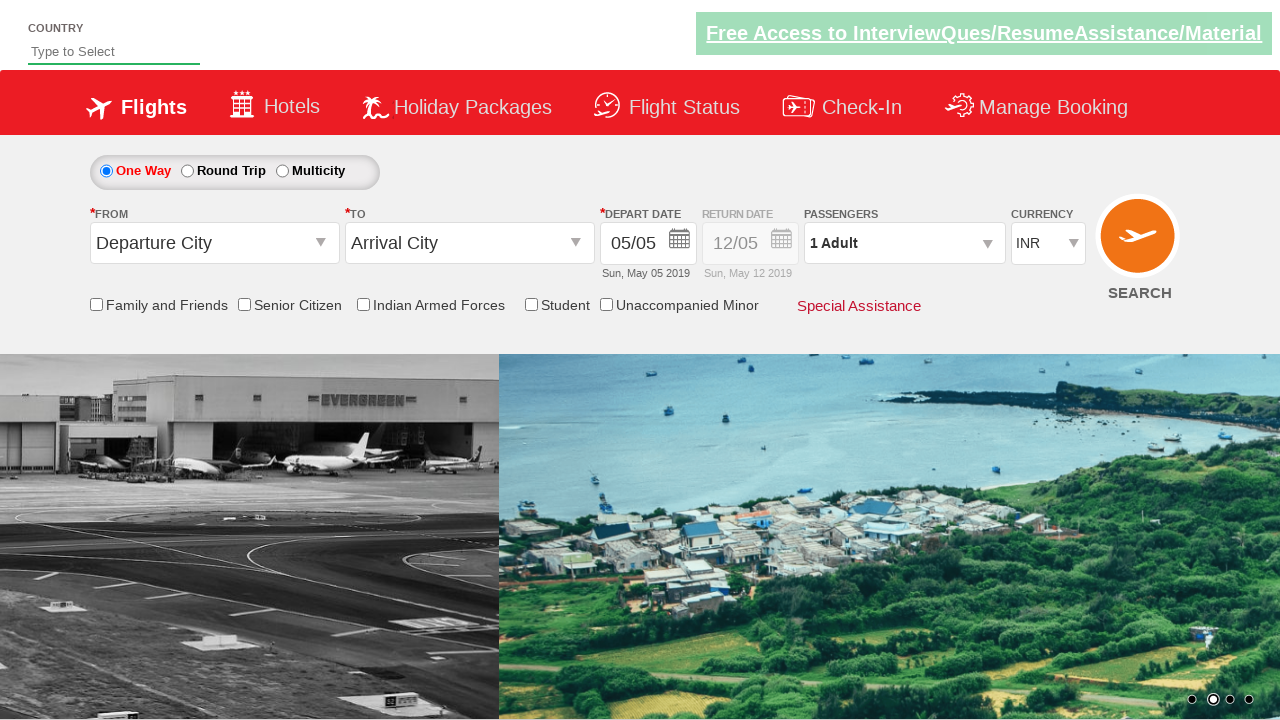

Typed 'ind' into autosuggest field on #autosuggest
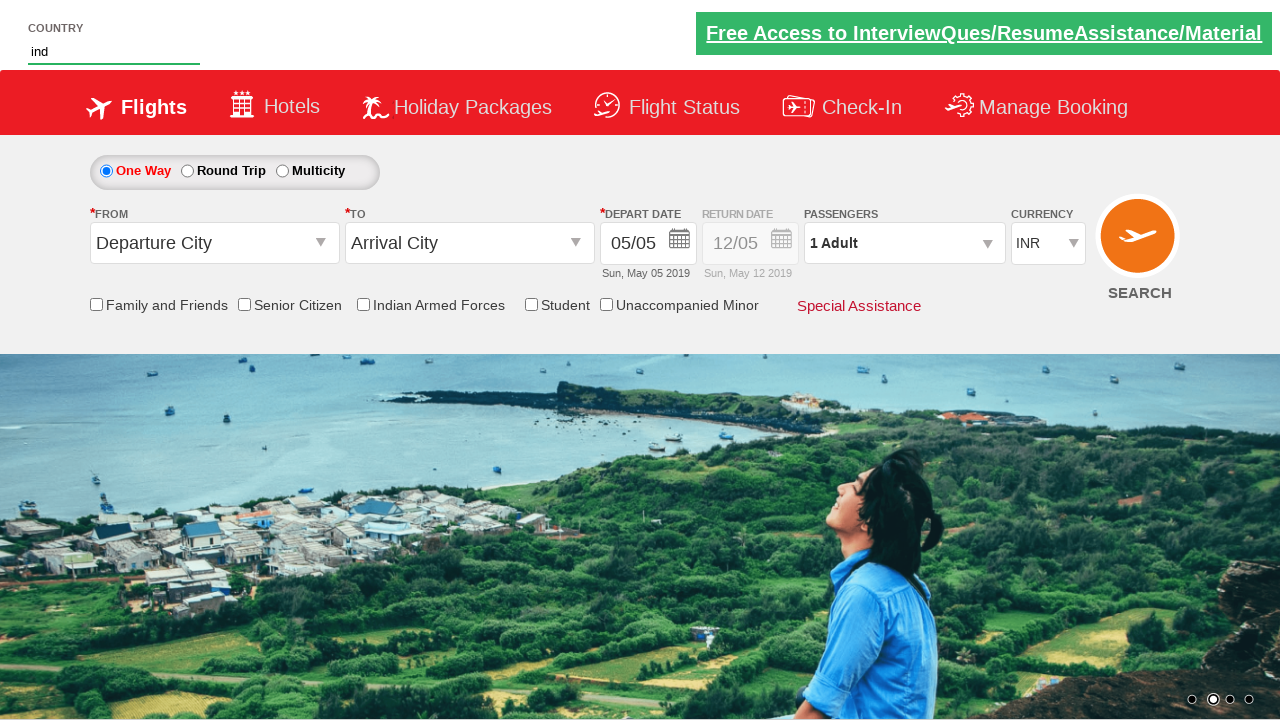

Autocomplete suggestions appeared
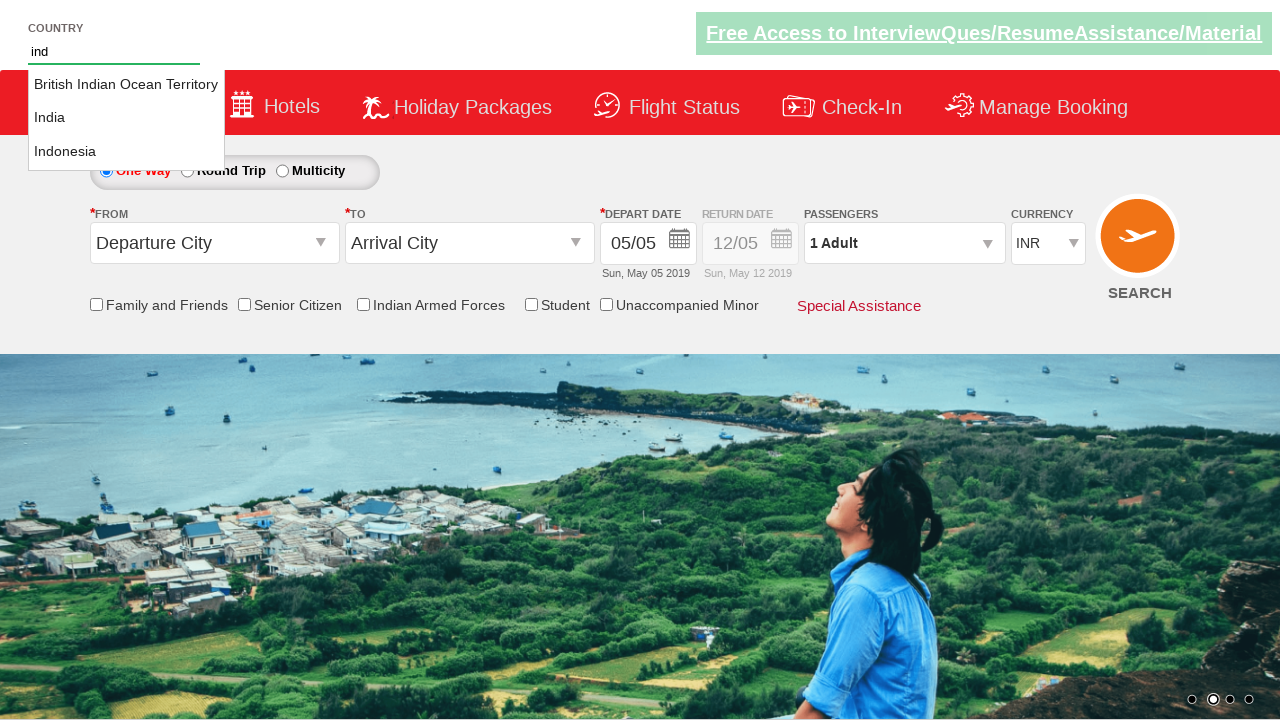

Located all suggestion options
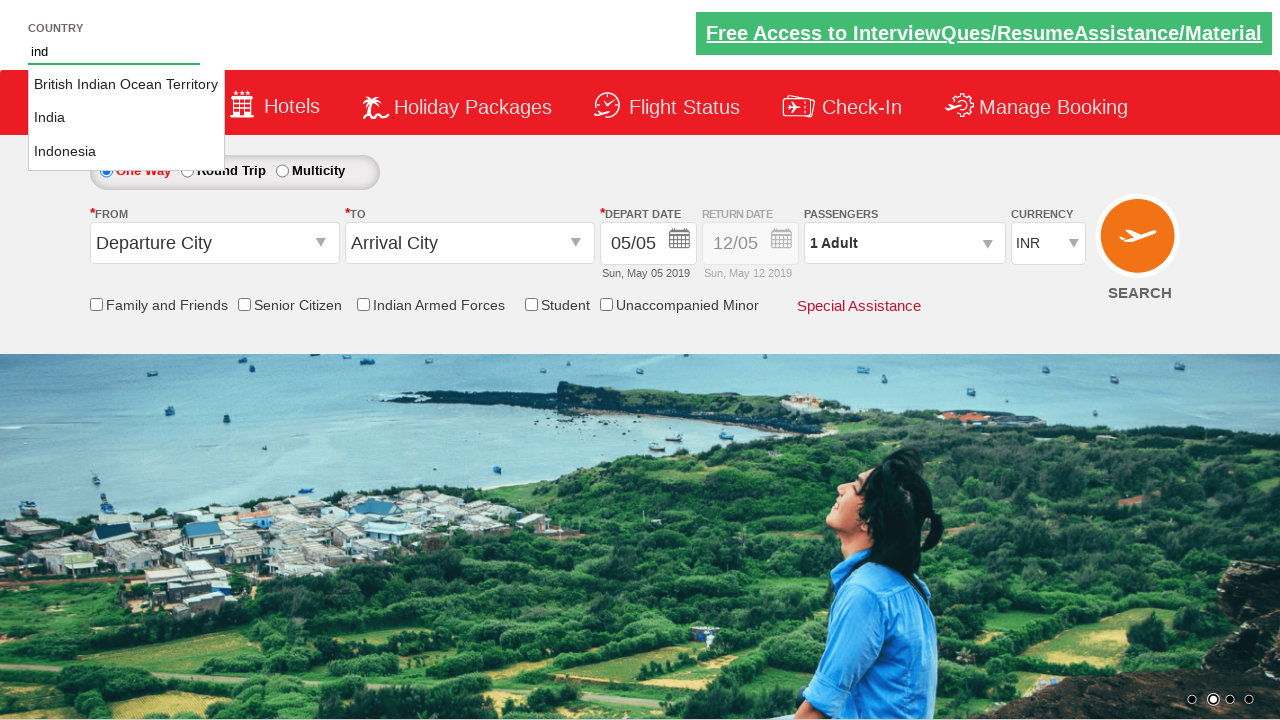

Selected 'India' from dropdown suggestions at (126, 118) on li.ui-menu-item a >> nth=1
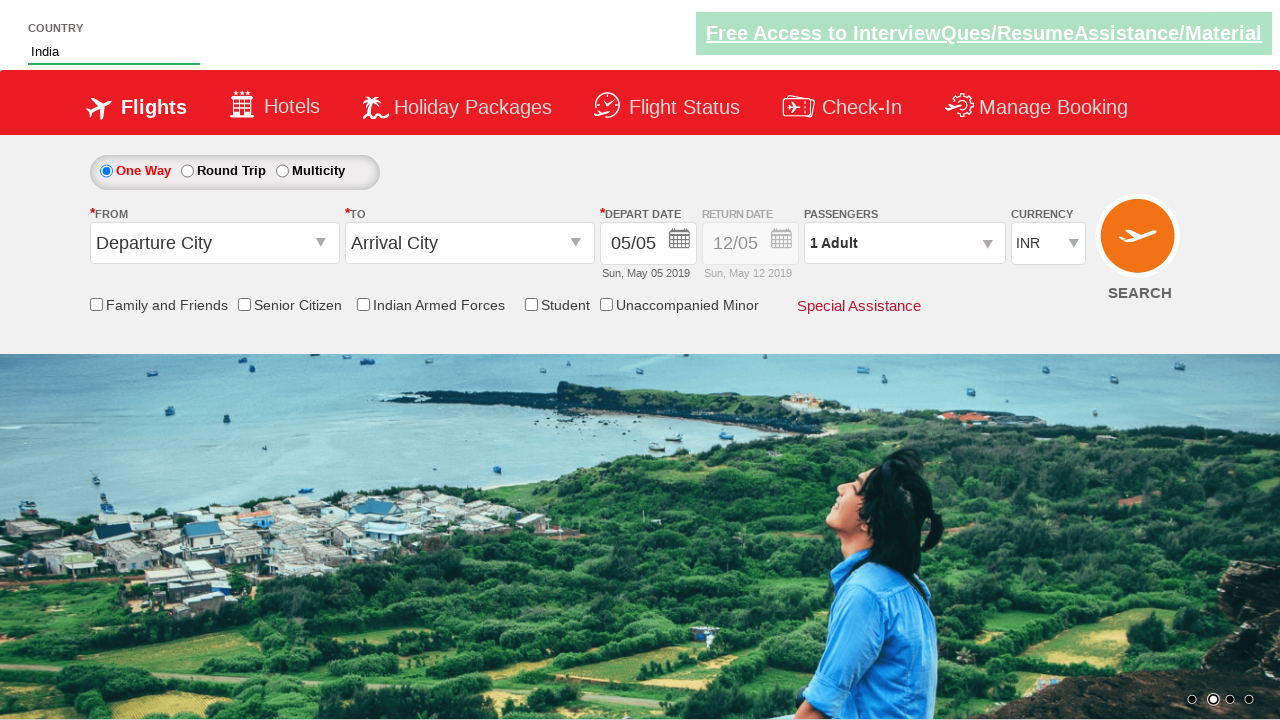

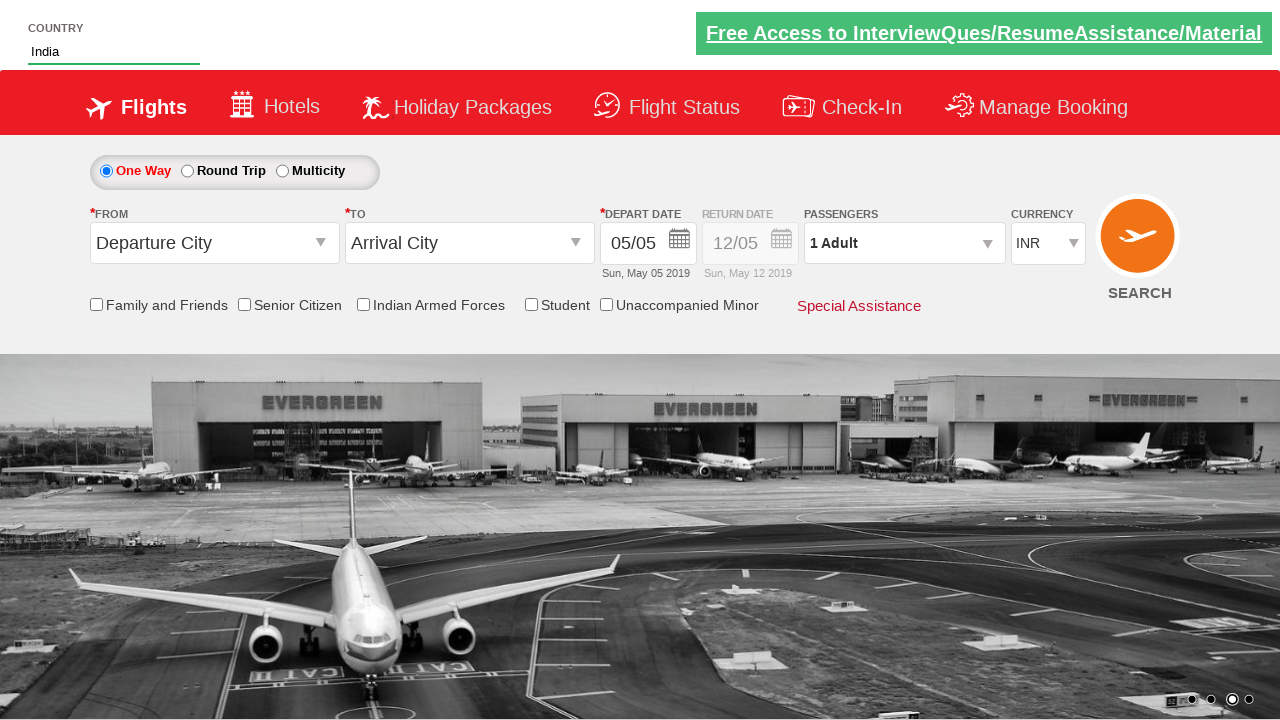